Tests the filter functionality by selecting a black color filter and applying it

Starting URL: https://demo.applitools.com/gridHackathonV1.html

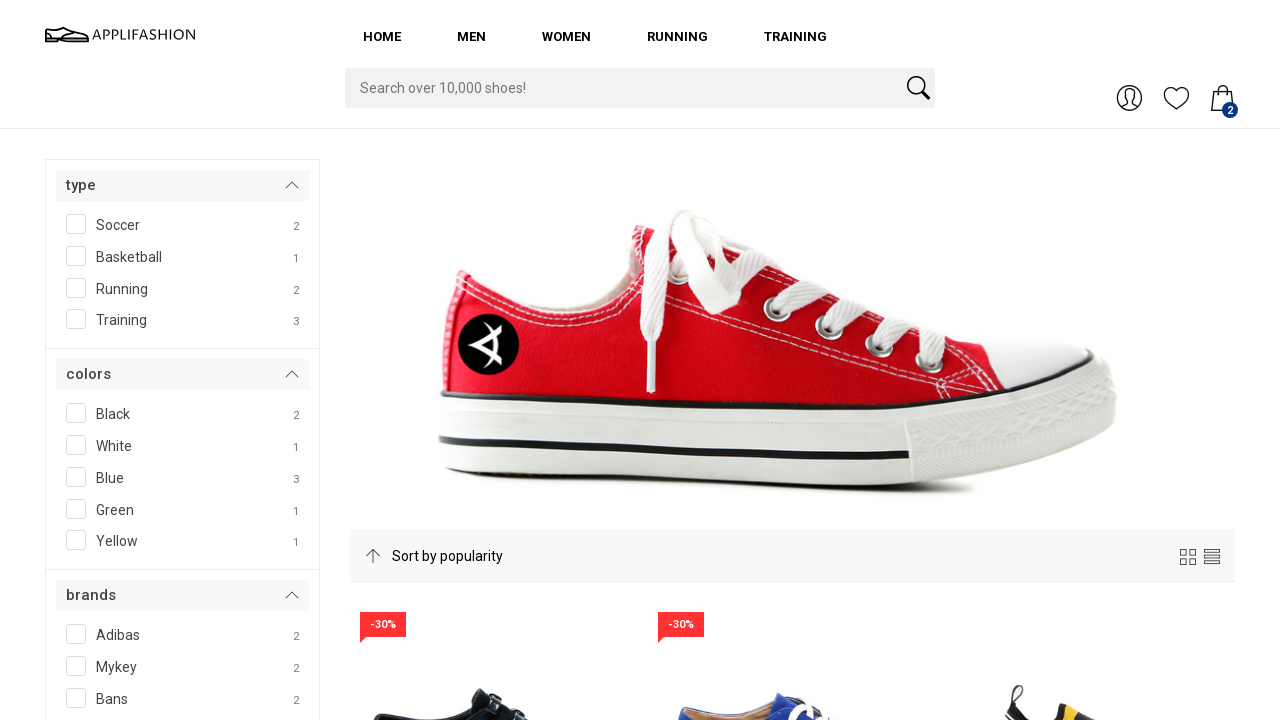

Clicked on the Black color filter checkbox at (76, 413) on input#colors__Black+span
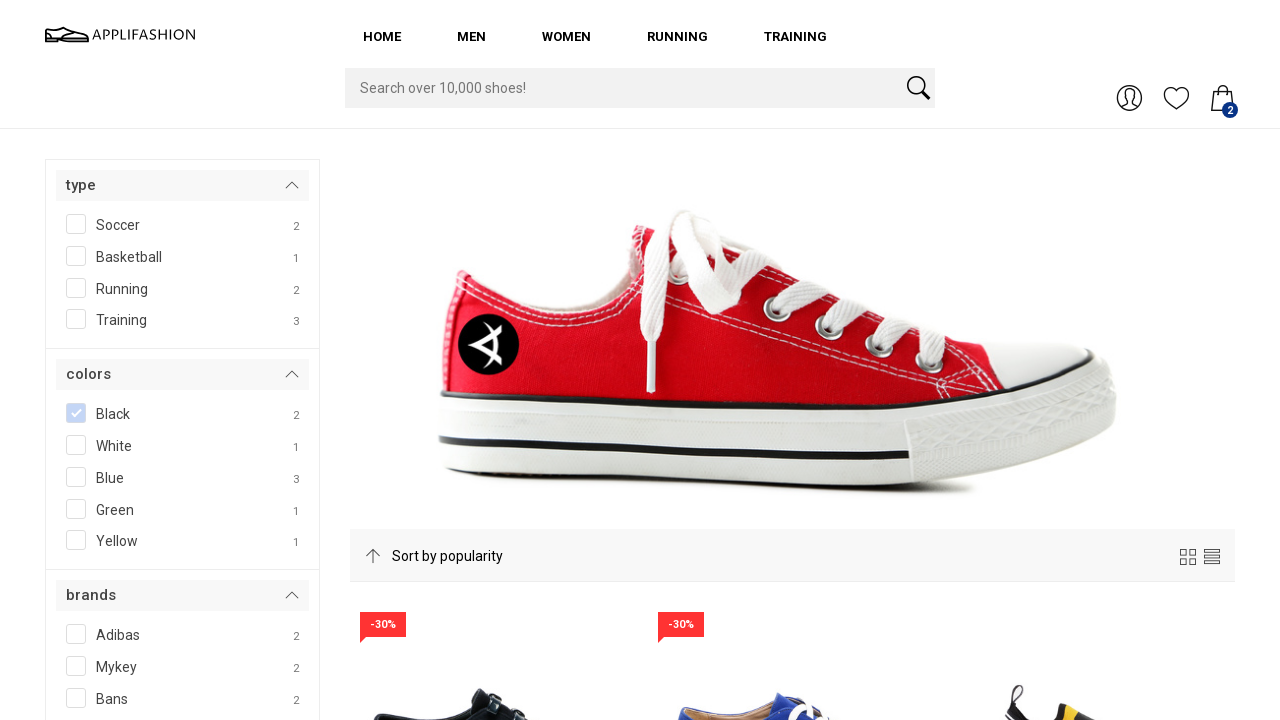

Clicked the filter button to apply the black color filter at (103, 360) on button#filterBtn
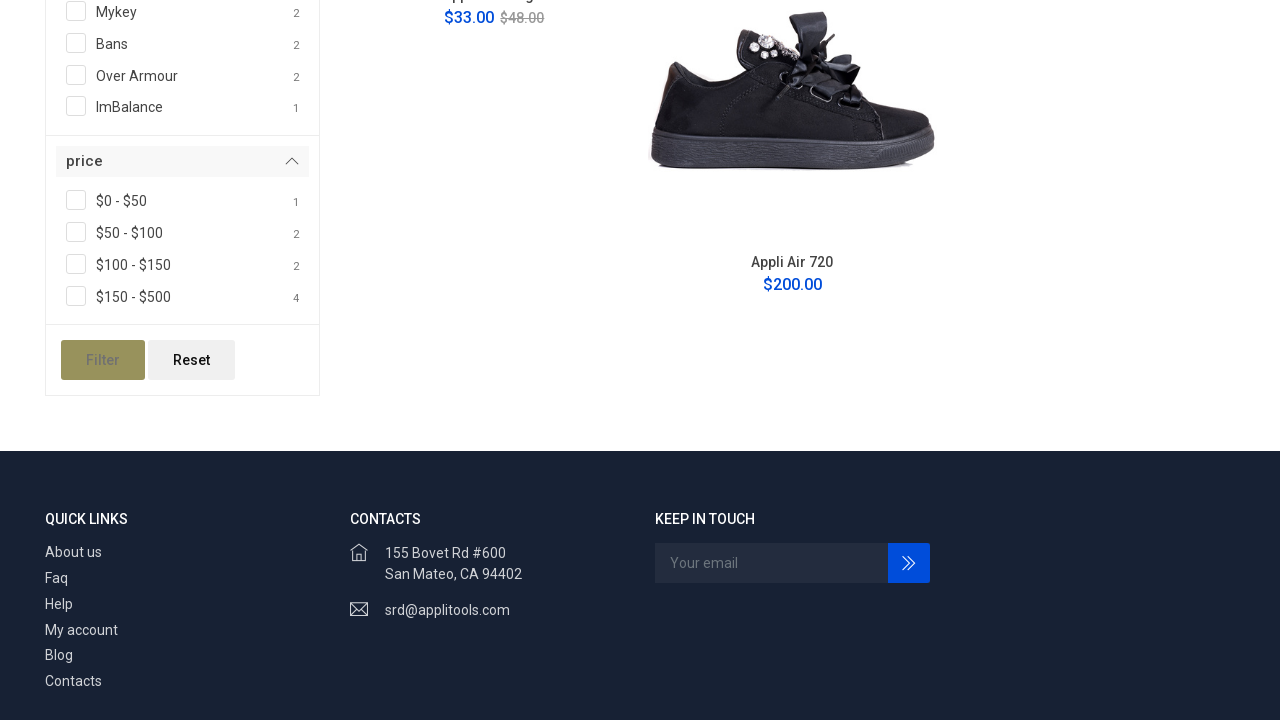

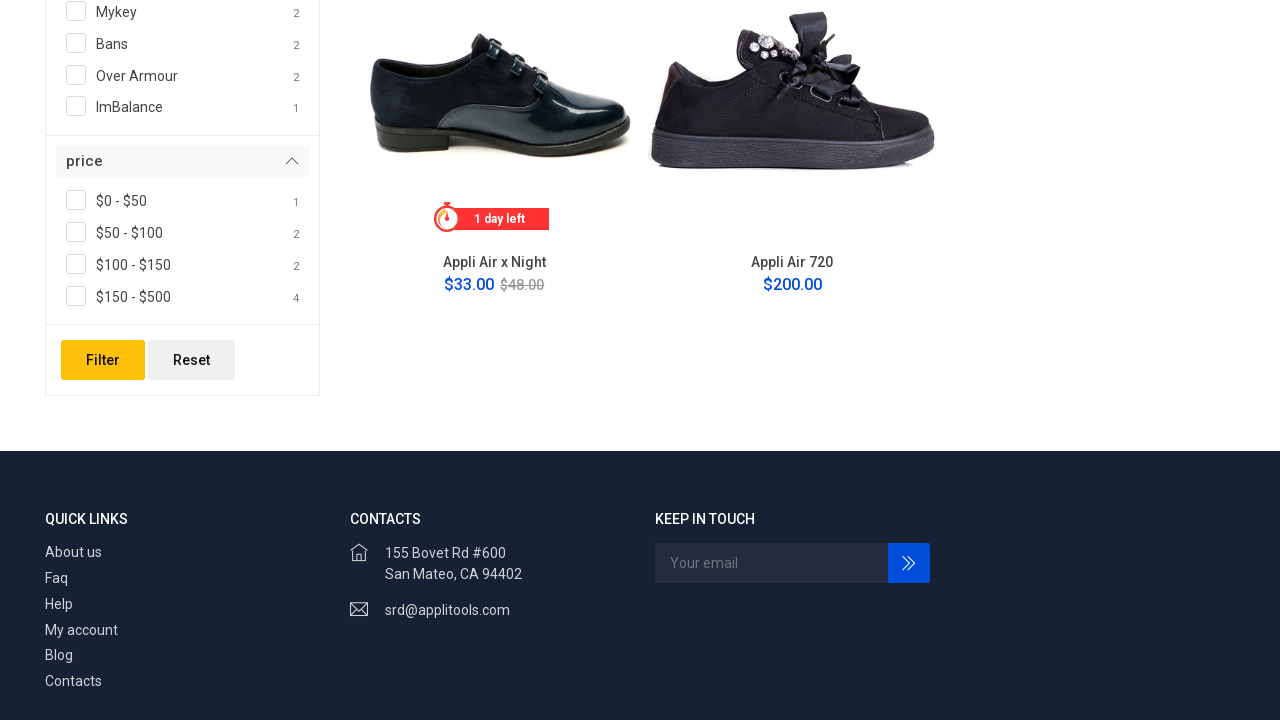